Tests web table functionality by adding multiple records with form submissions, filling in personal and employment details for three different entries

Starting URL: https://demoqa.com/webtables

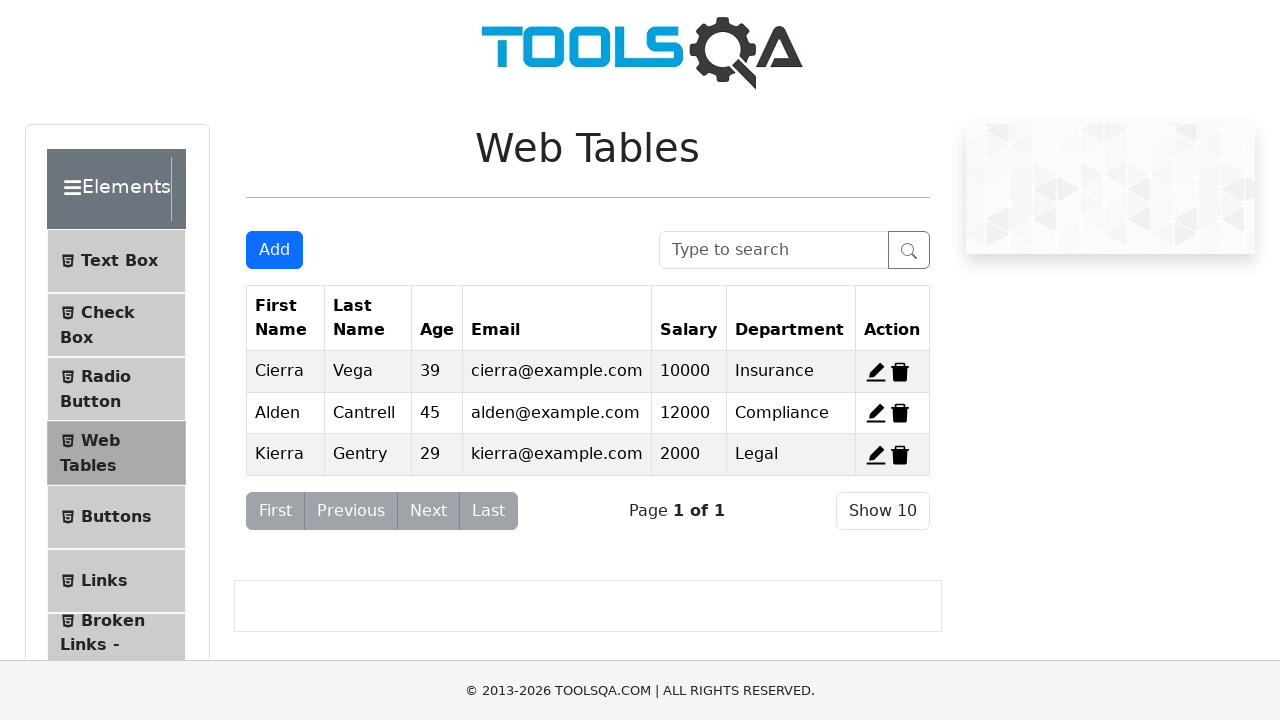

Clicked 'Add New Record' button for first entry at (274, 250) on #addNewRecordButton
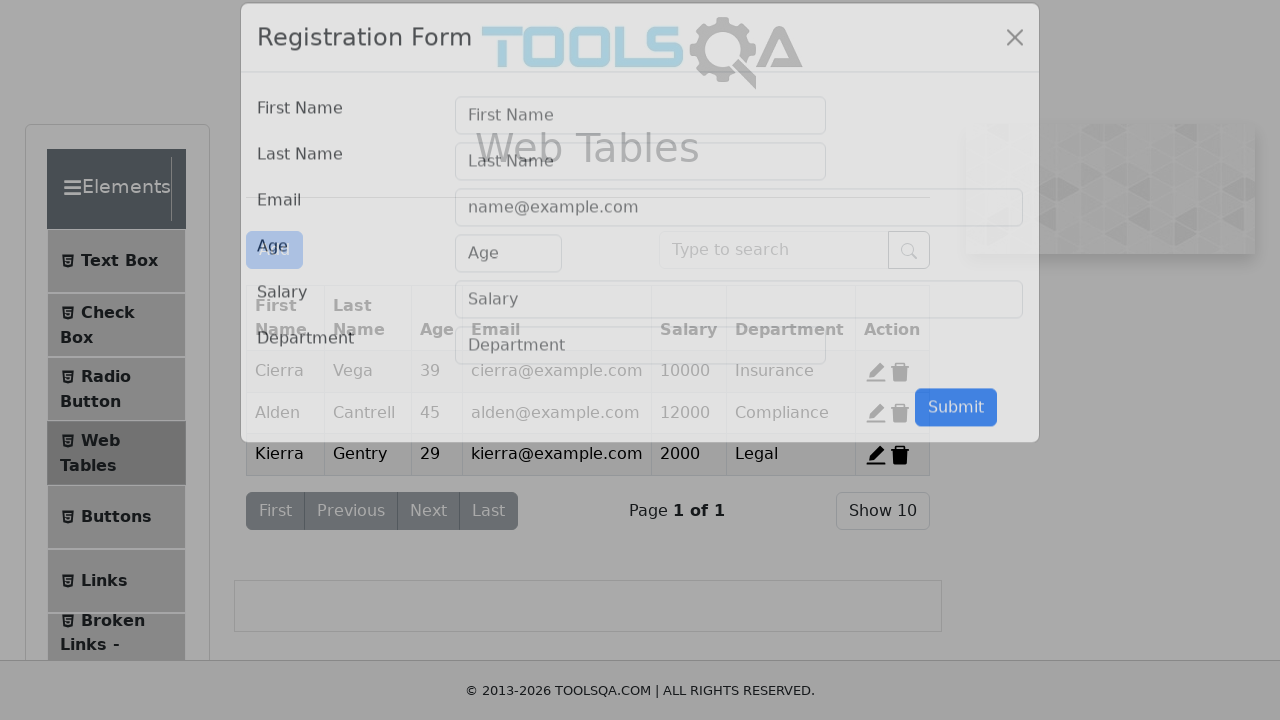

Filled first name with 'Firah' on #firstName
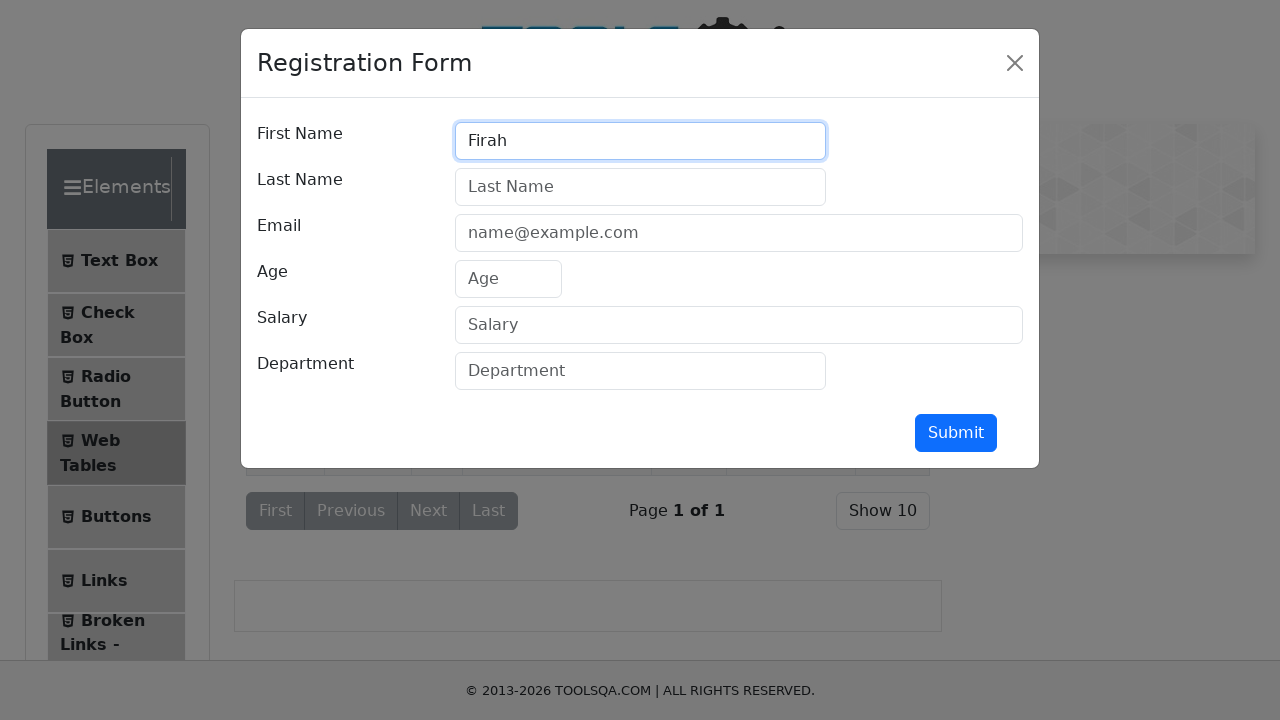

Filled last name with 'Putri Pratiwi' on #lastName
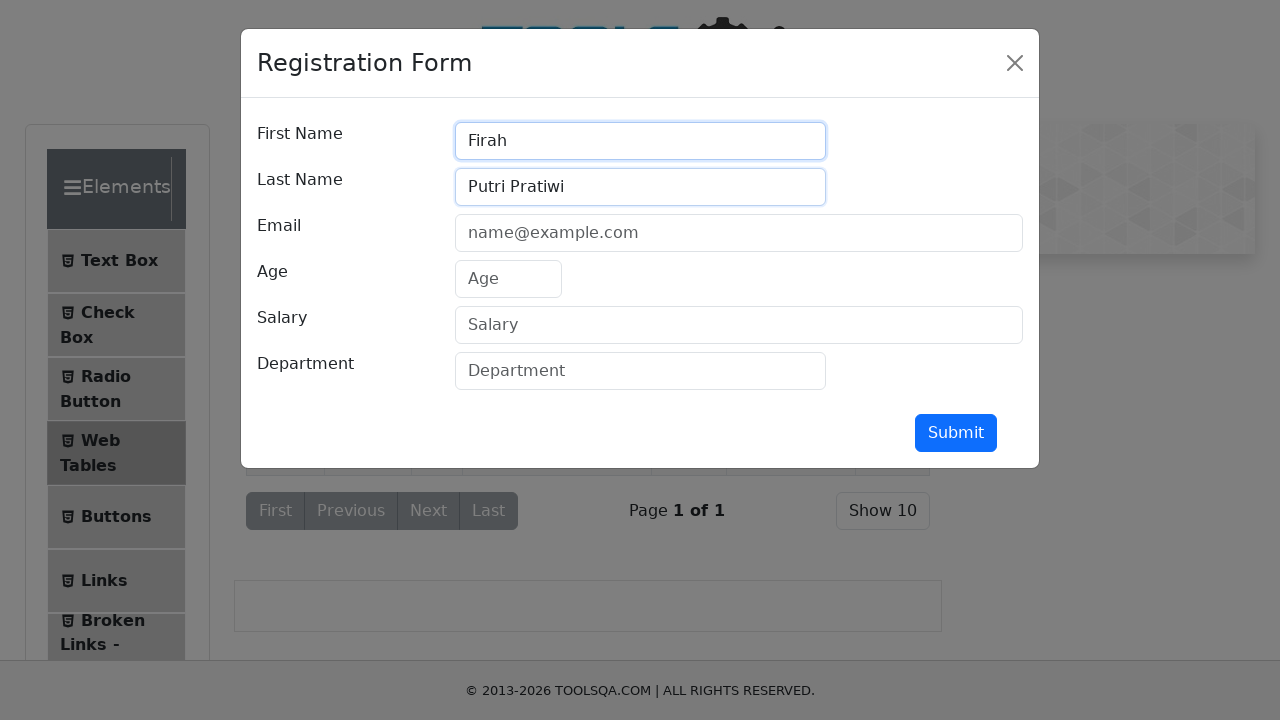

Filled email with 'mautauaja@xx.com' on #userEmail
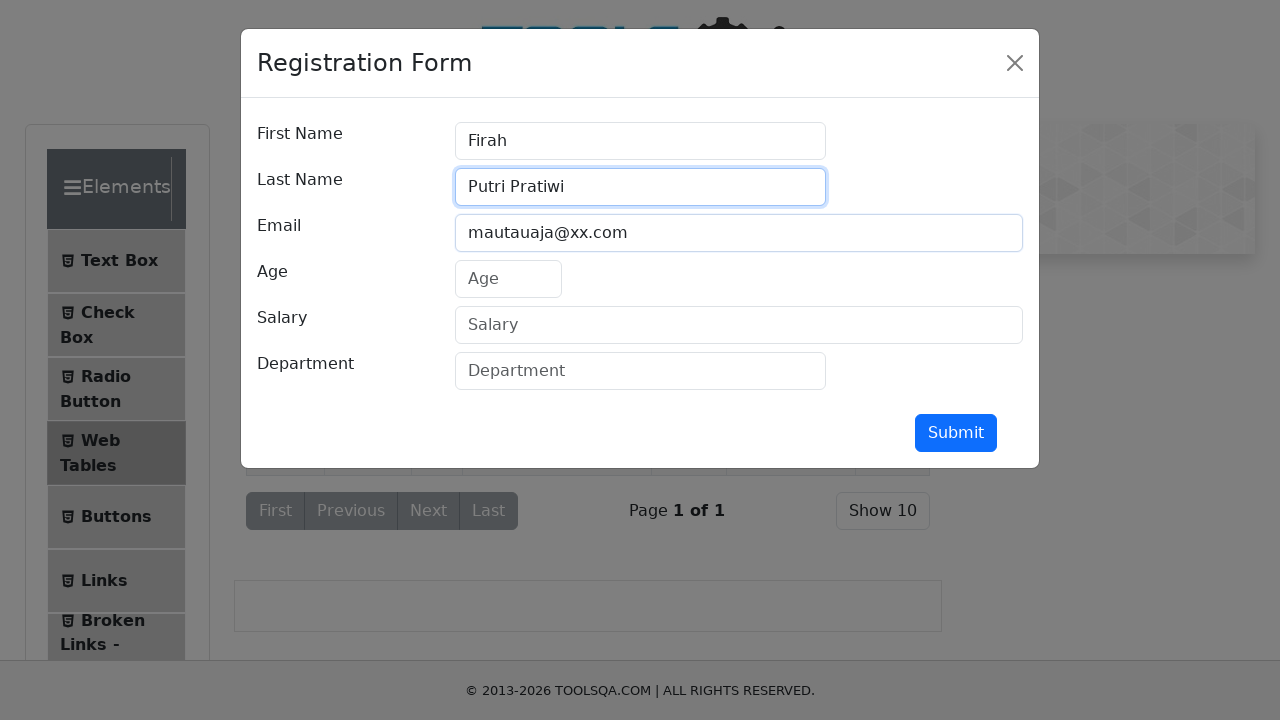

Filled age with '23' on #age
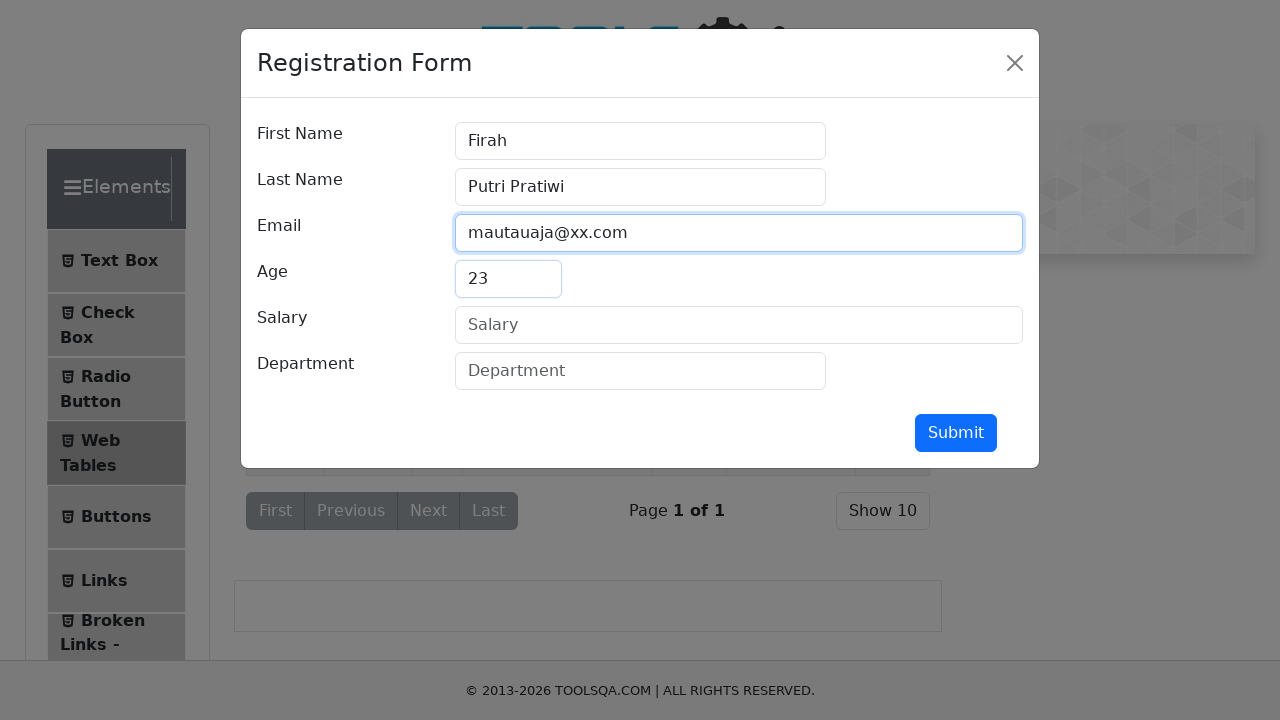

Filled salary with '300000' on #salary
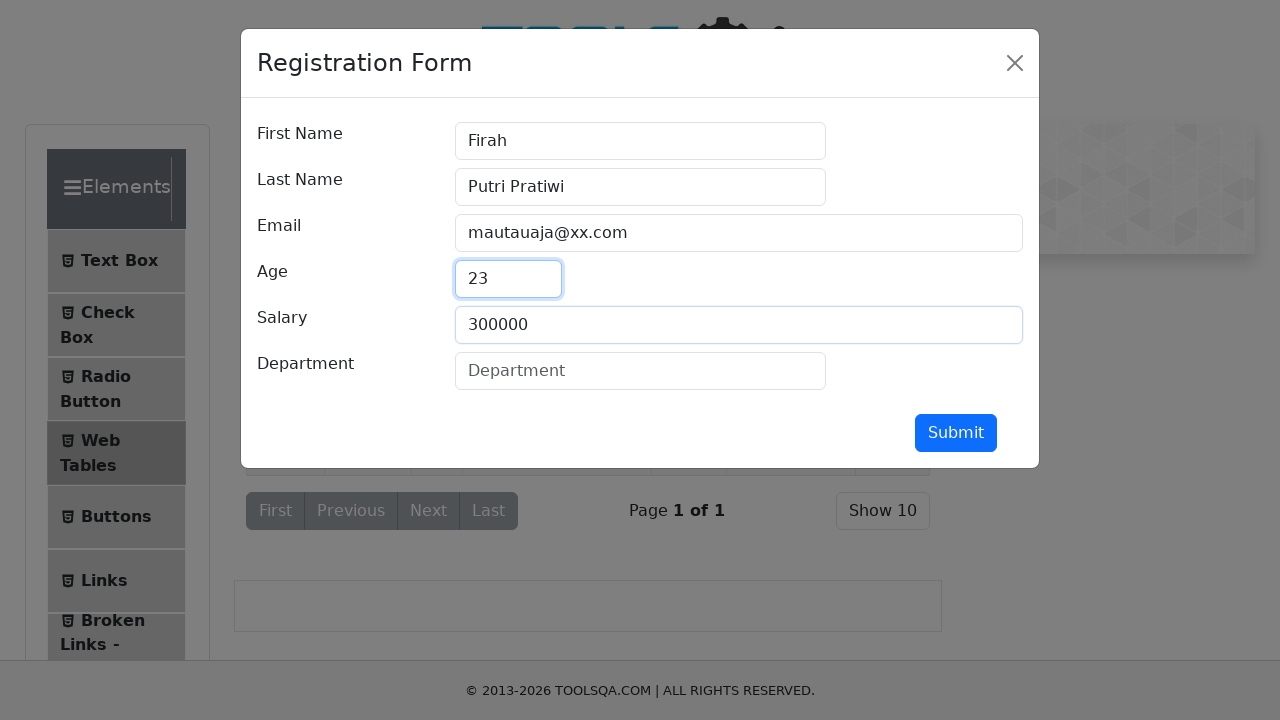

Filled department with 'Store' on #department
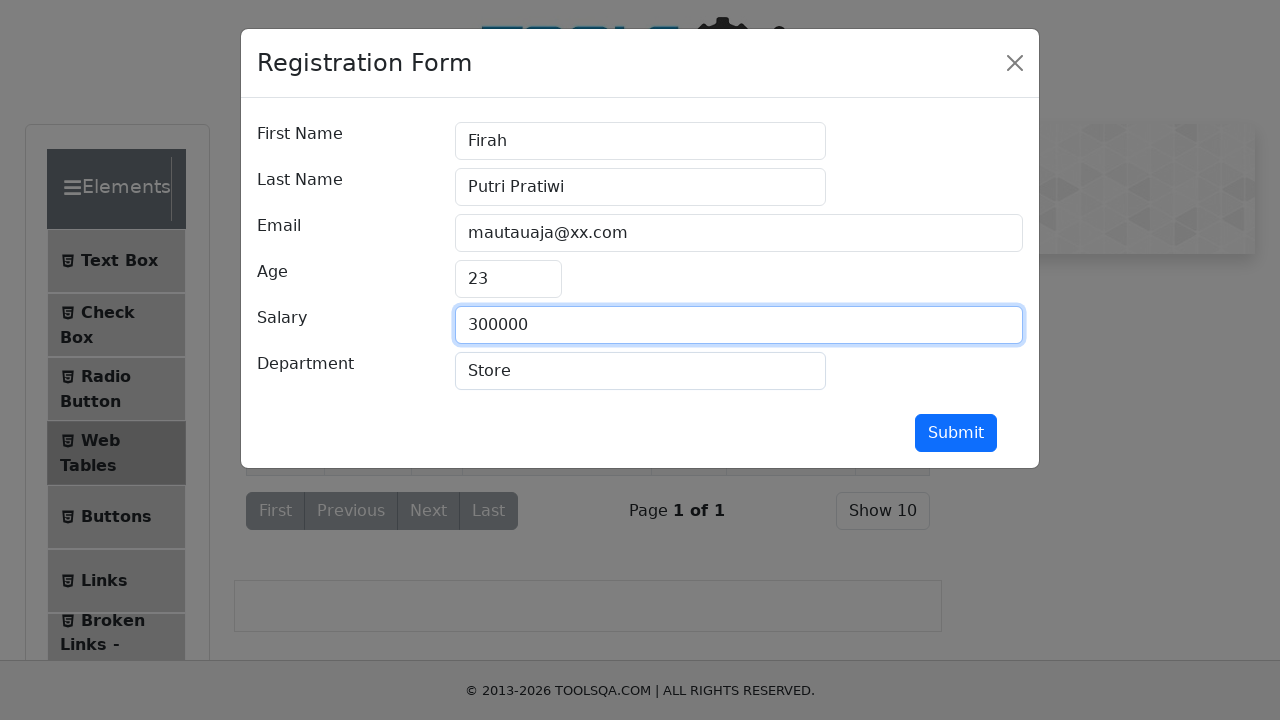

Submitted first record form at (956, 433) on #submit
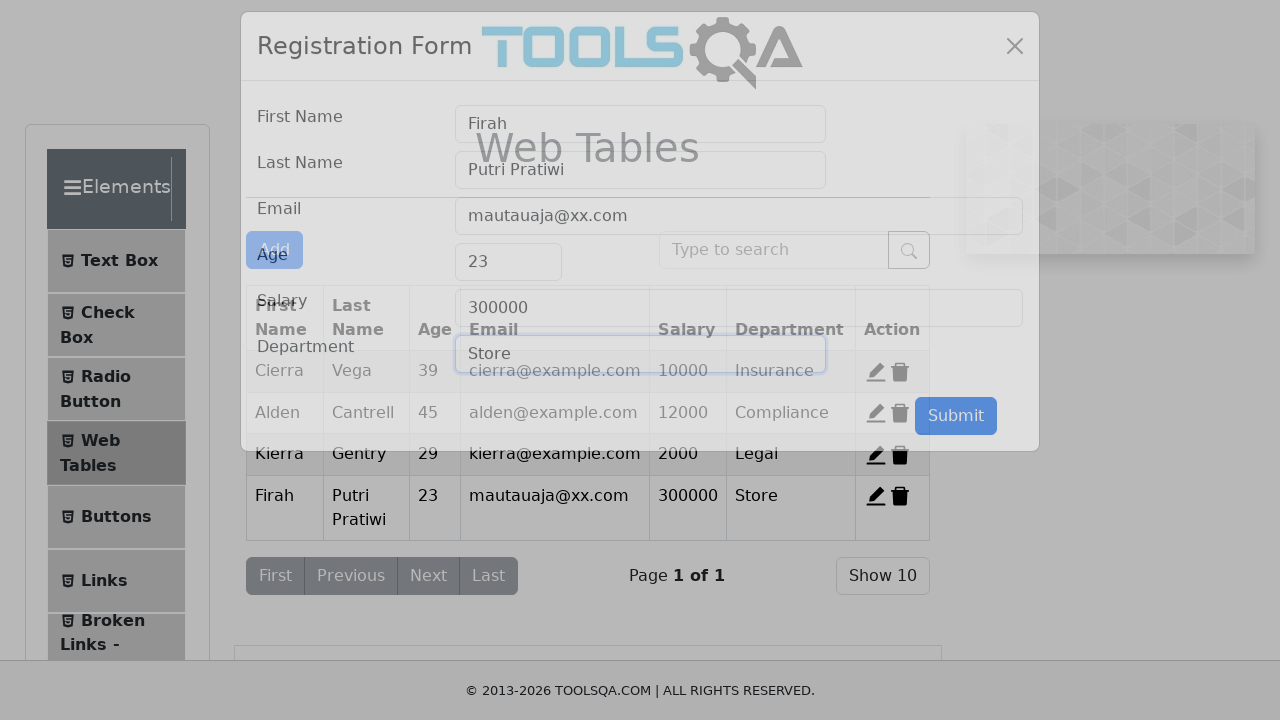

Clicked 'Add New Record' button for second entry at (274, 250) on #addNewRecordButton
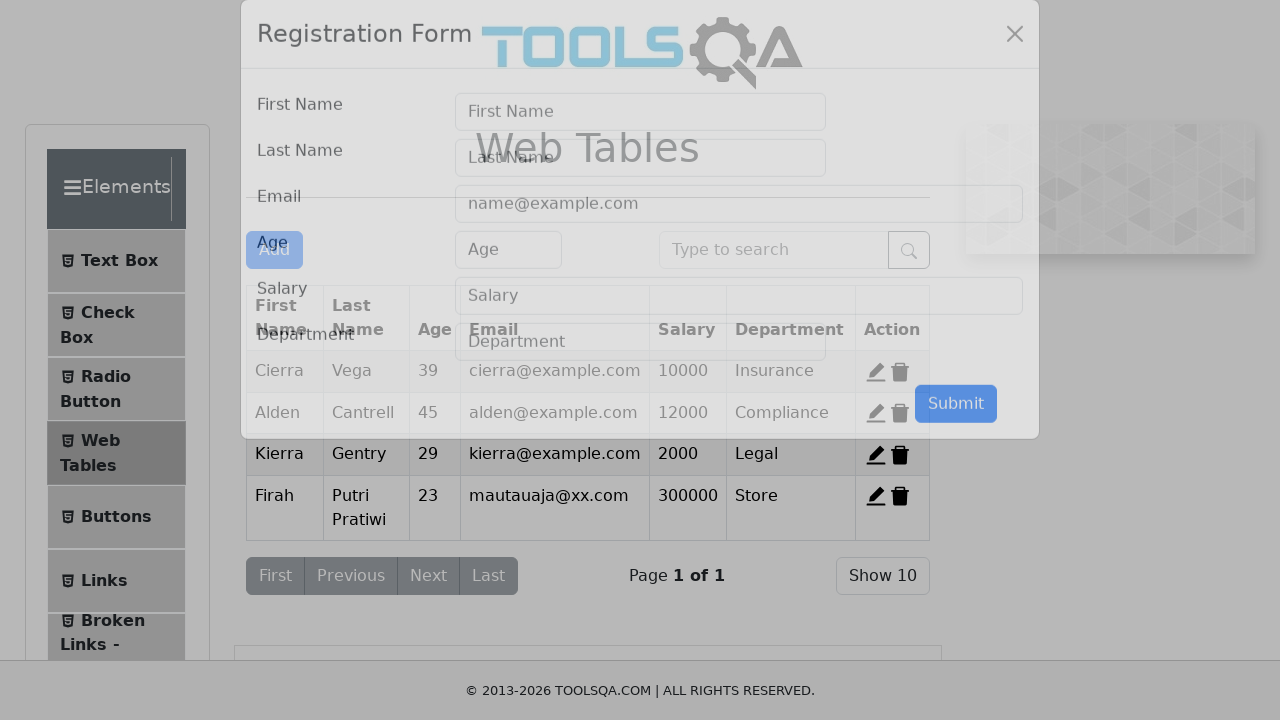

Filled first name with 'Taylor' on #firstName
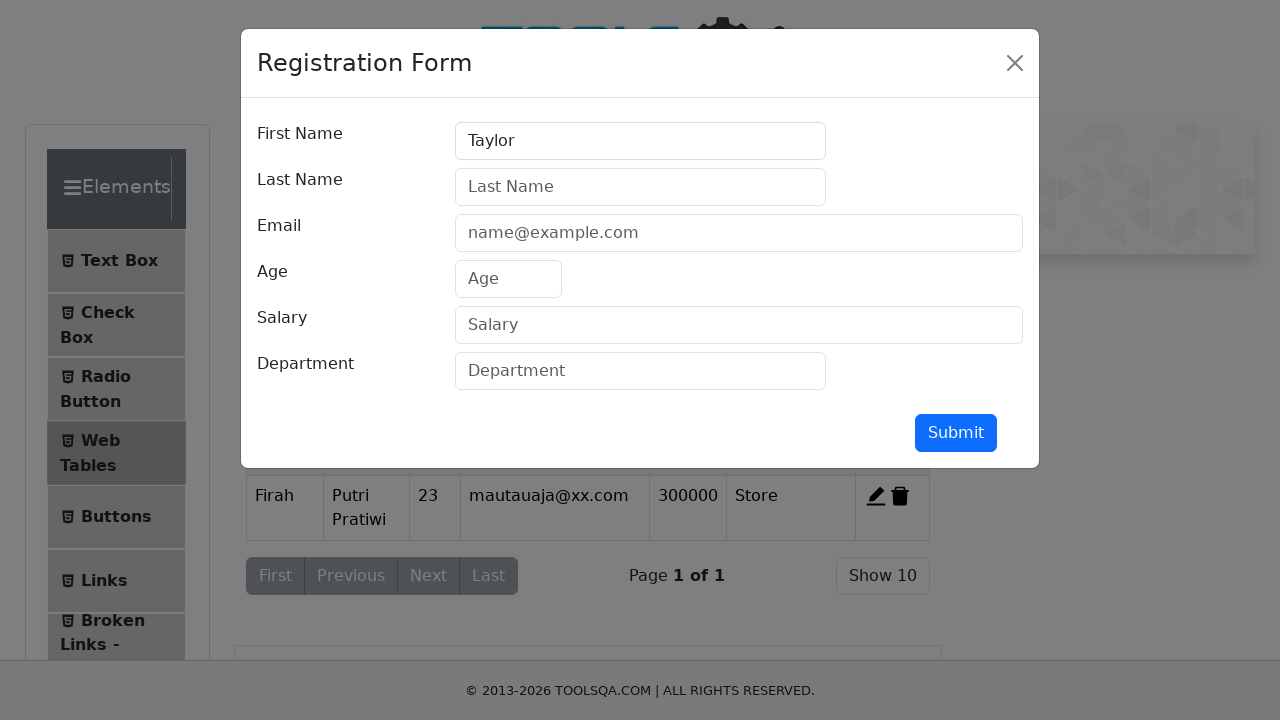

Filled last name with 'Swift' on #lastName
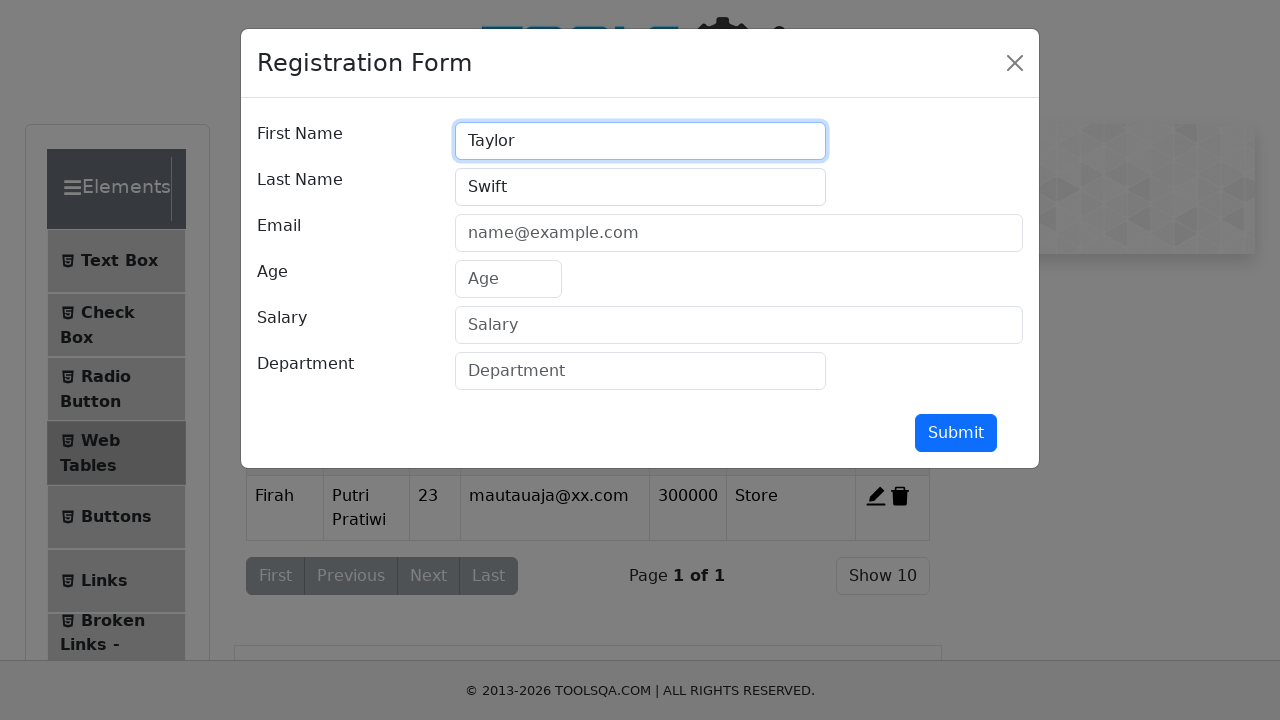

Filled email with 'bbcaaa@xx.com' on #userEmail
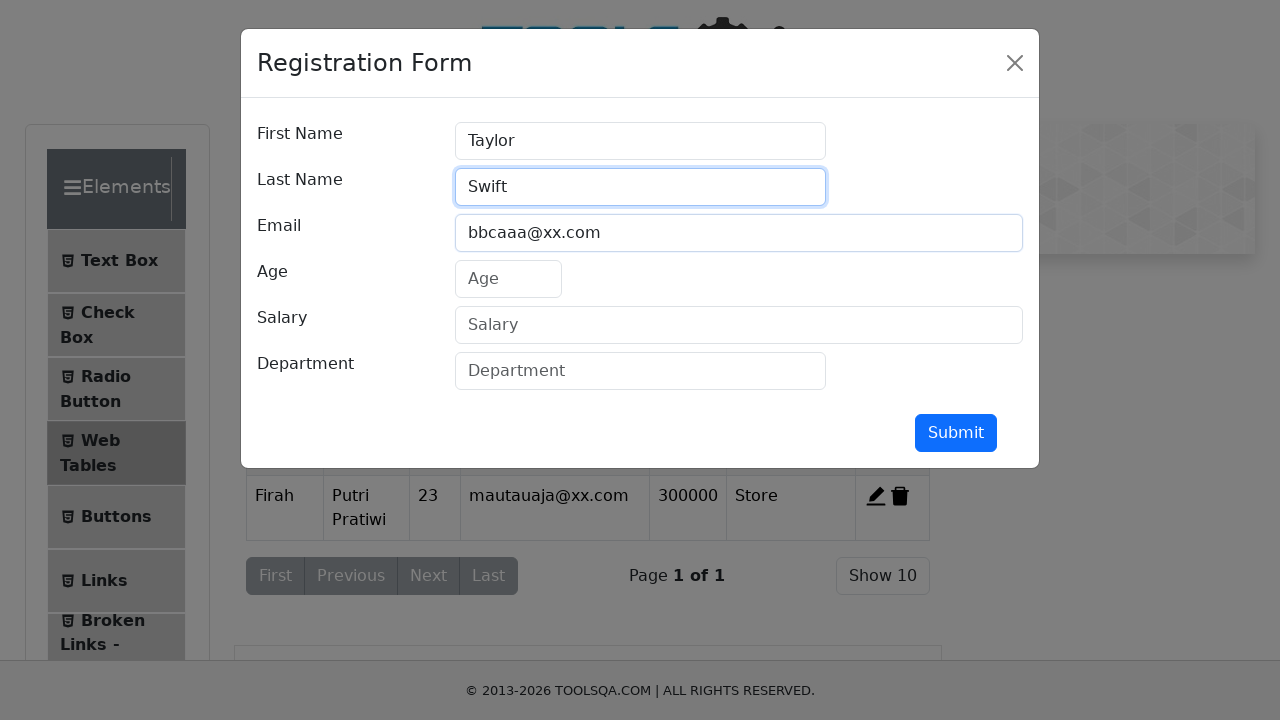

Filled age with '39' on #age
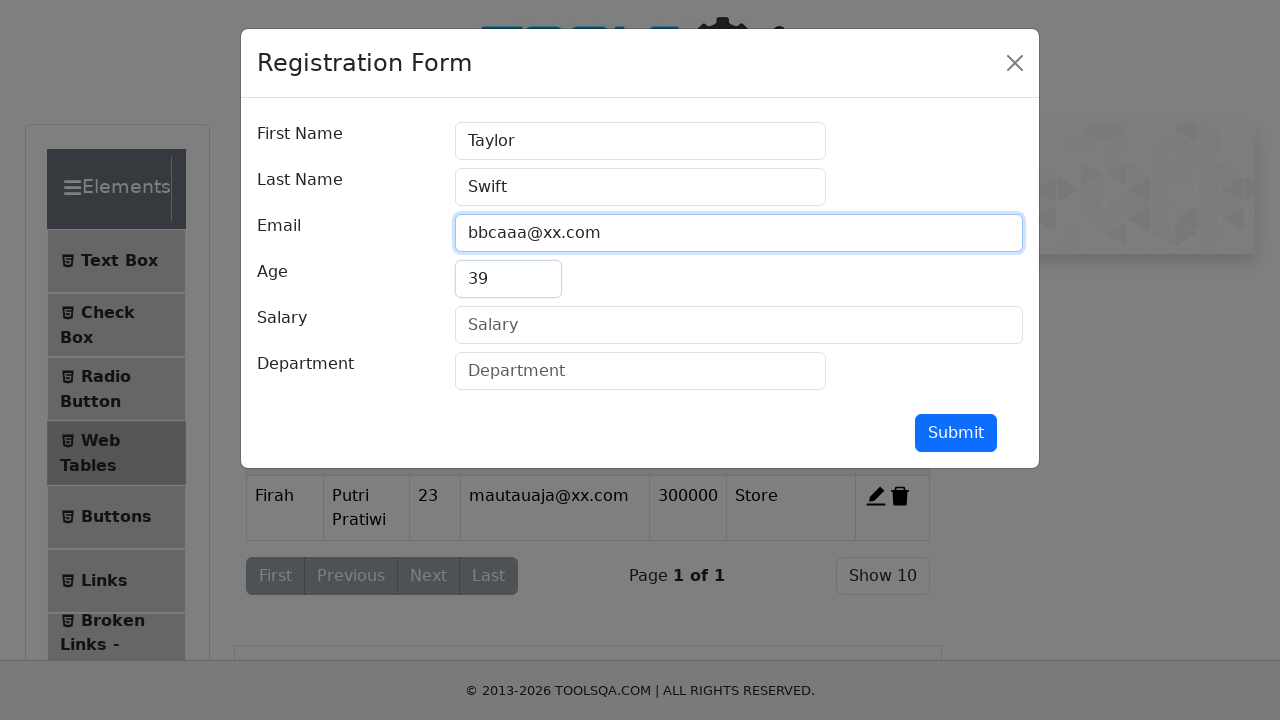

Filled salary with '190000000' on #salary
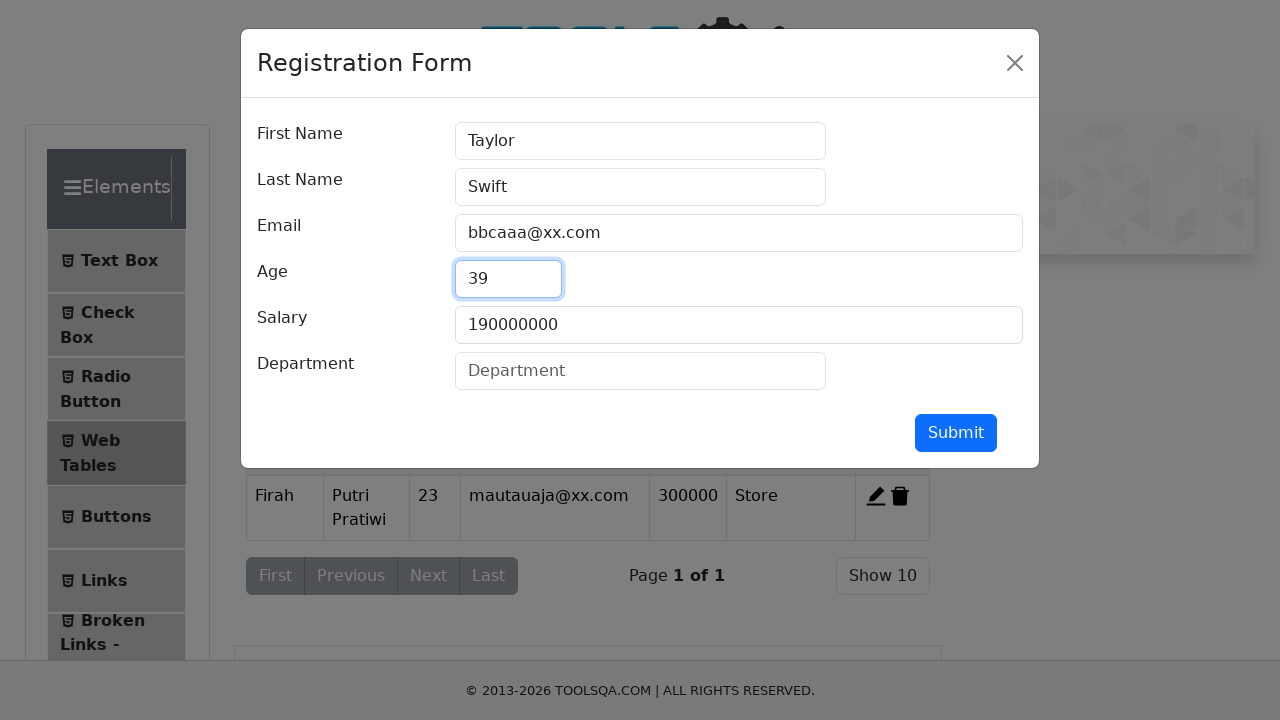

Filled department with 'Music' on #department
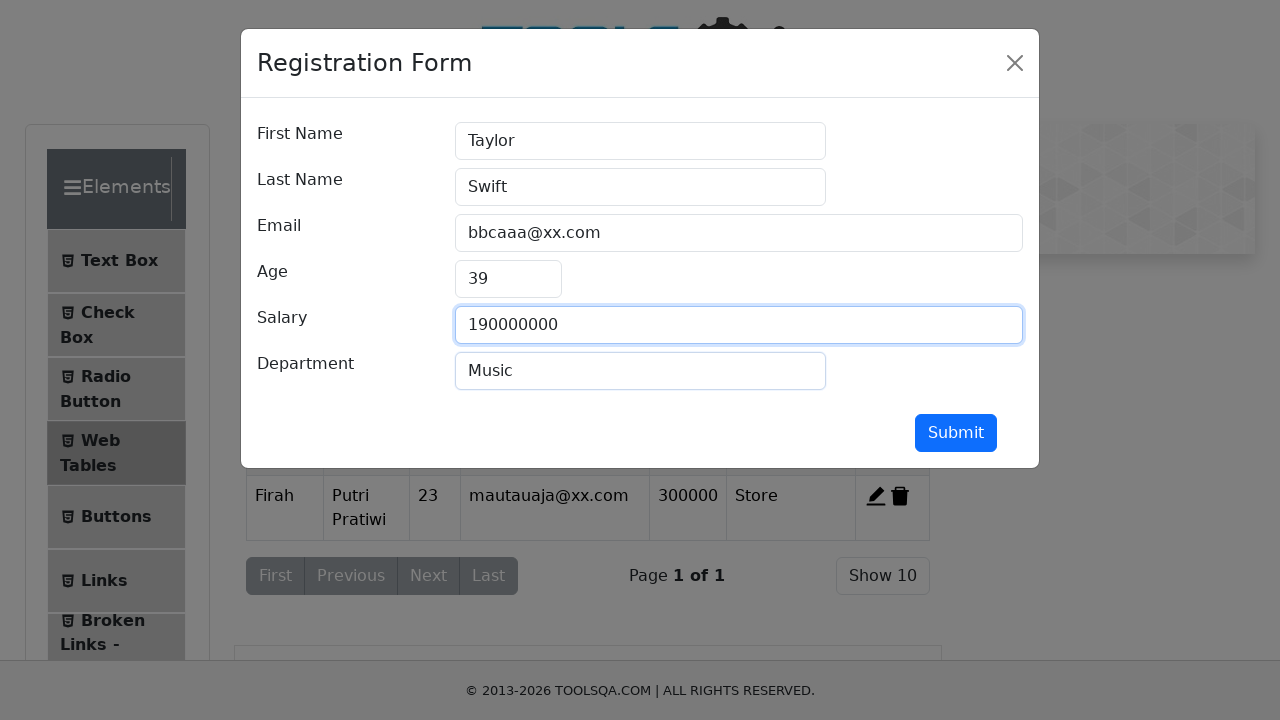

Submitted second record form at (956, 433) on #submit
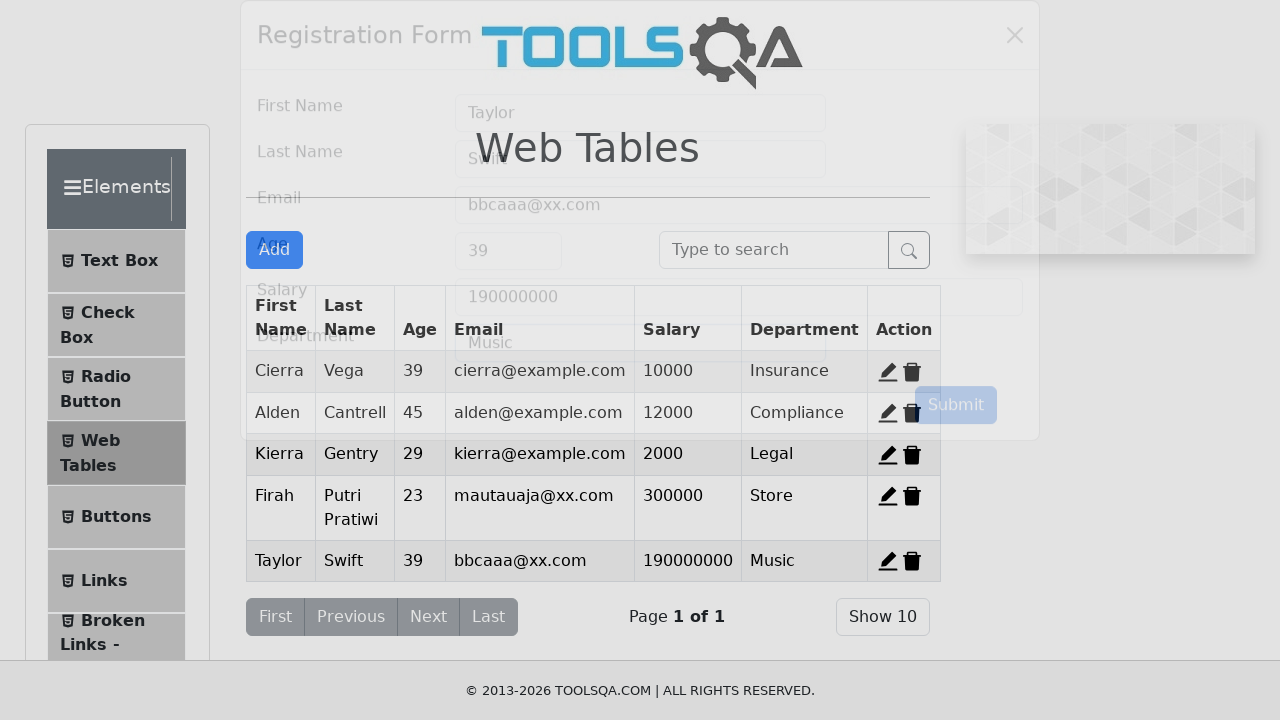

Clicked 'Add New Record' button for third entry at (274, 250) on #addNewRecordButton
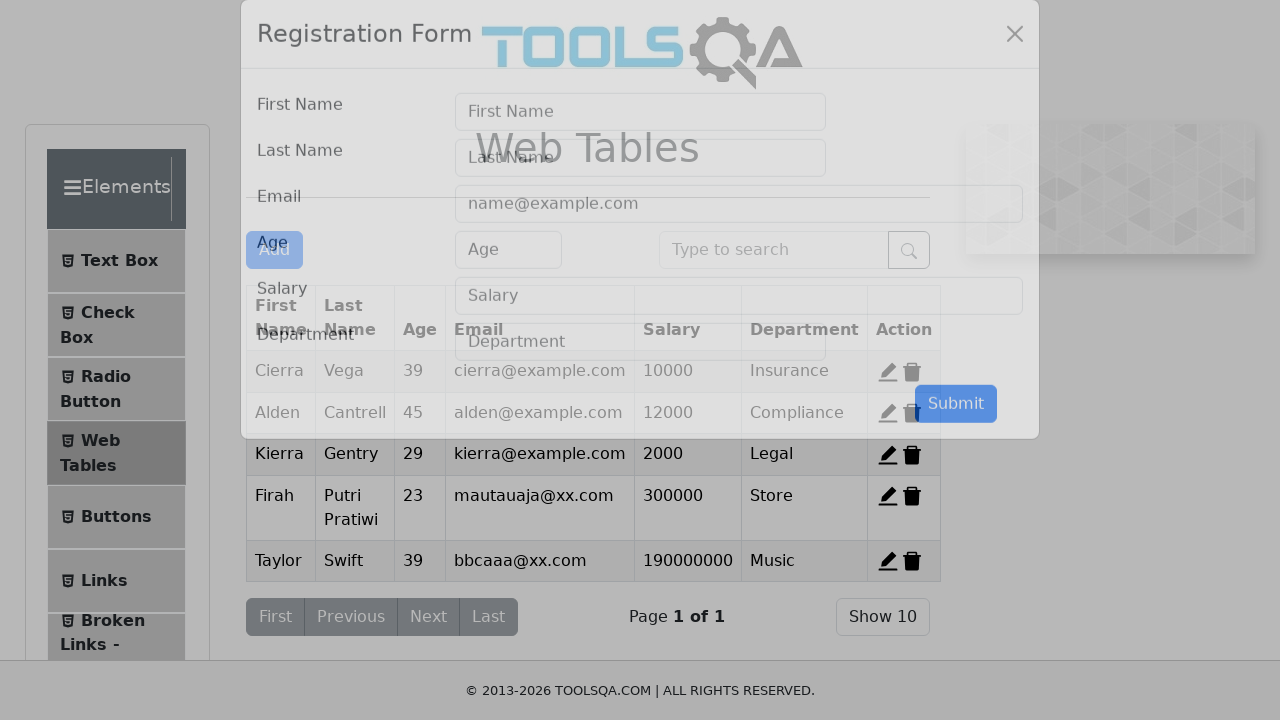

Filled first name with 'Grizzie' on #firstName
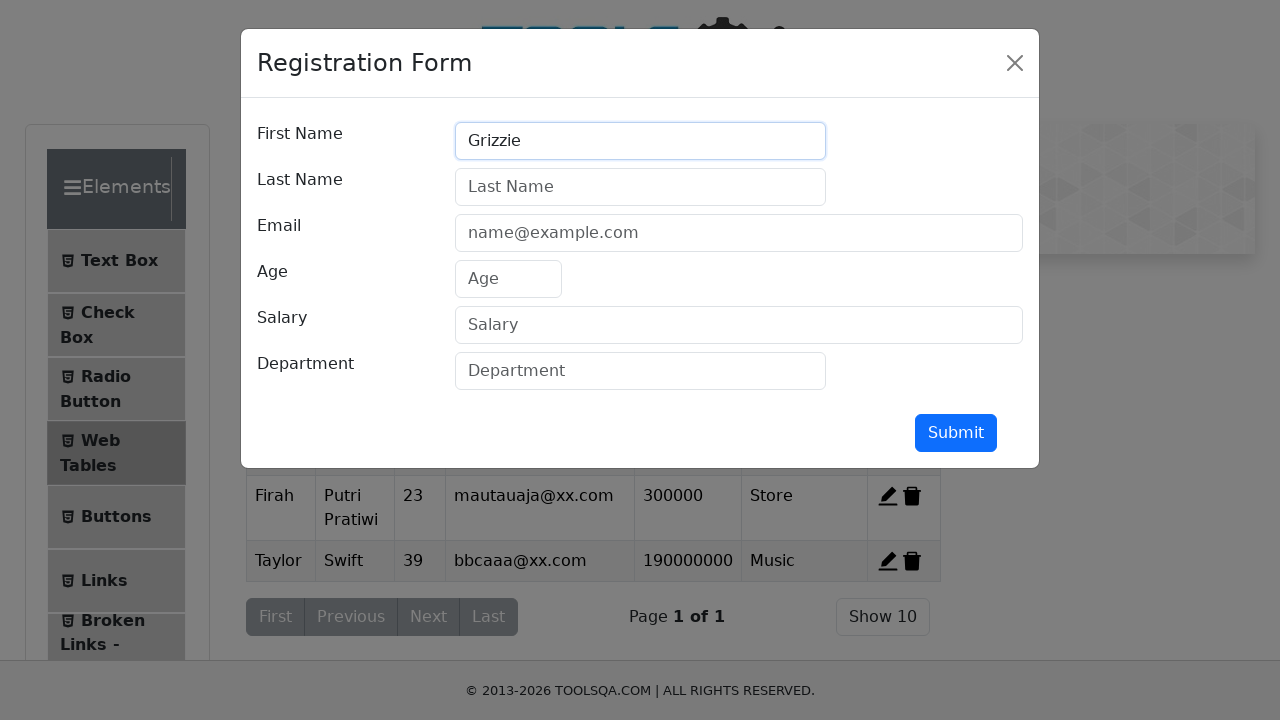

Filled last name with 'Bear' on #lastName
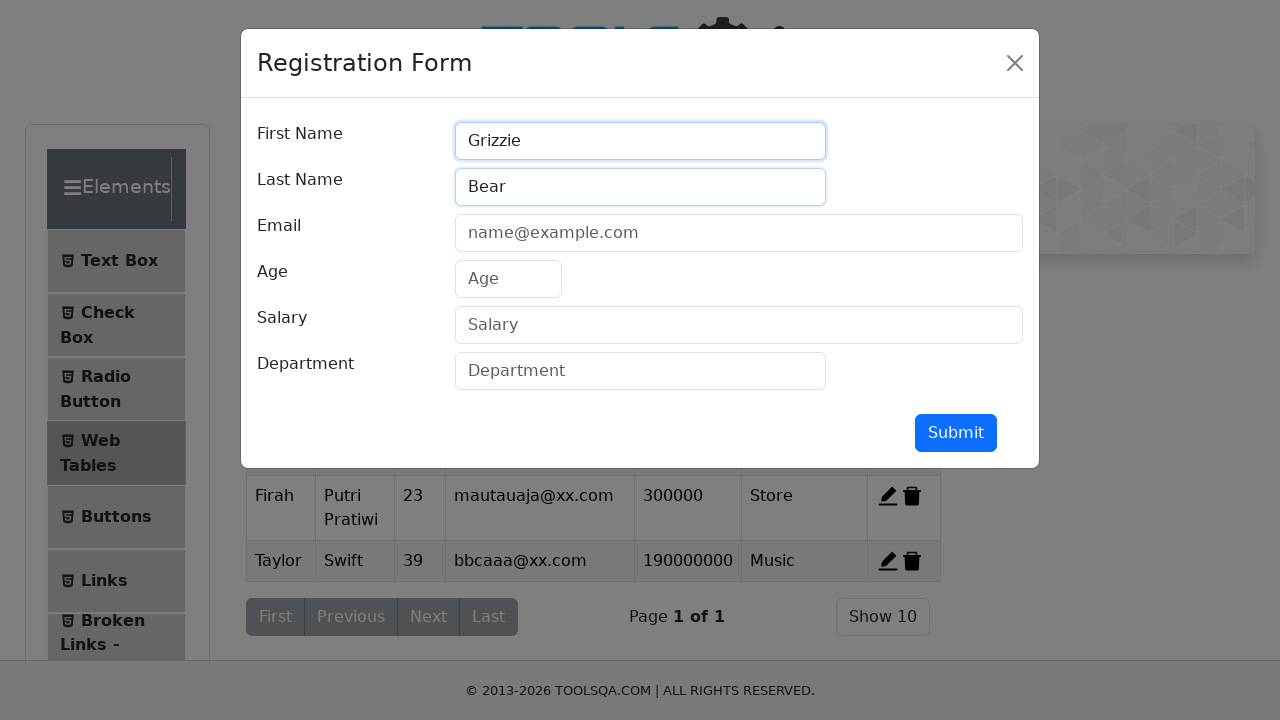

Filled email with 'wwwbear@xx.com' on #userEmail
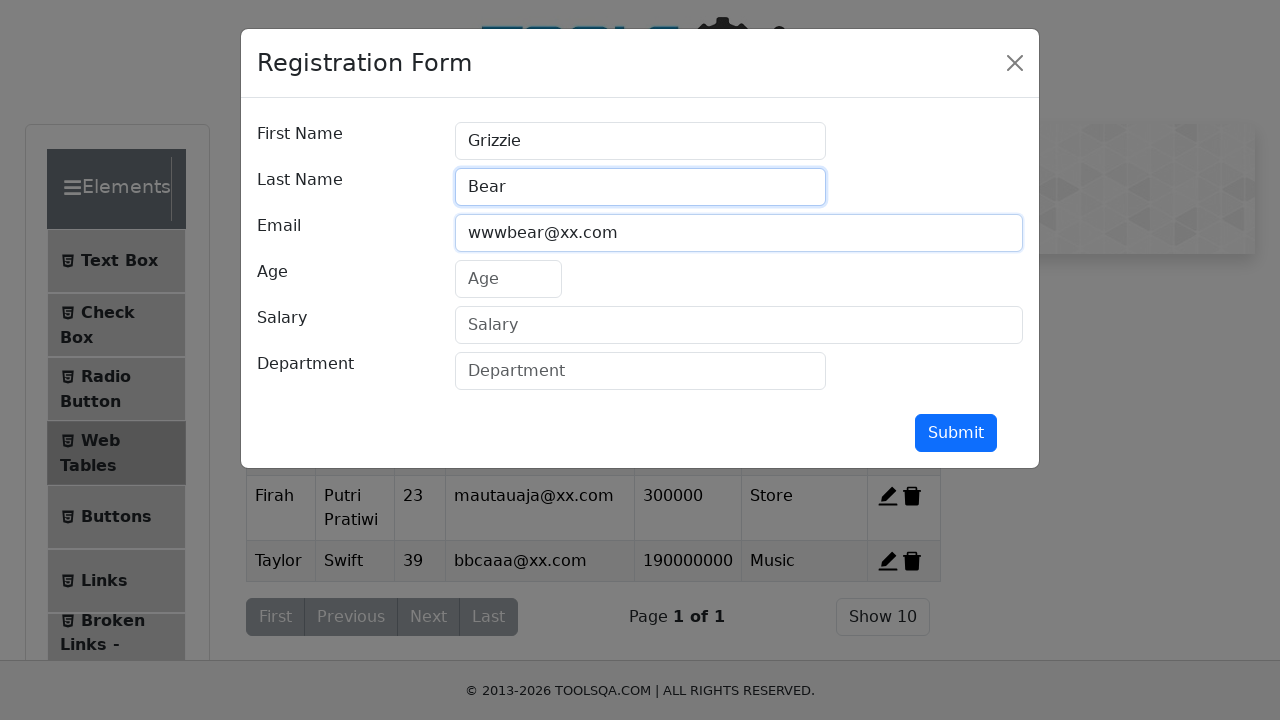

Filled age with '17' on #age
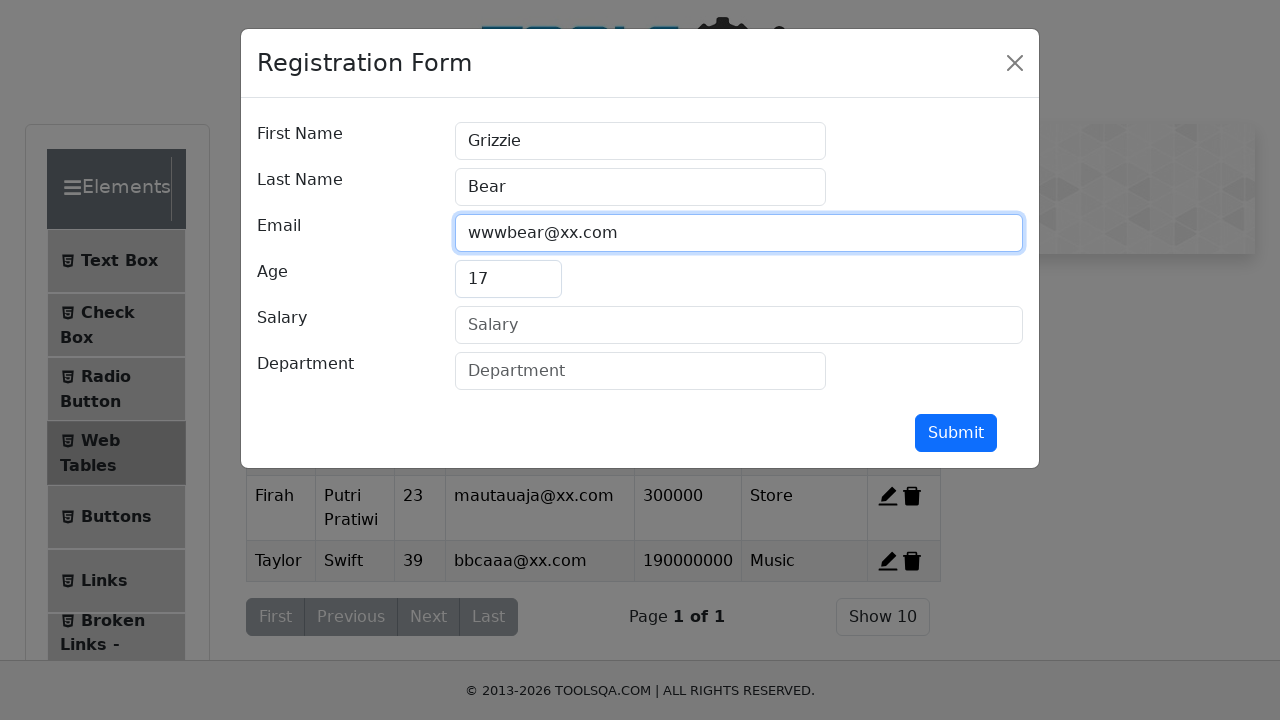

Filled salary with '2000' on #salary
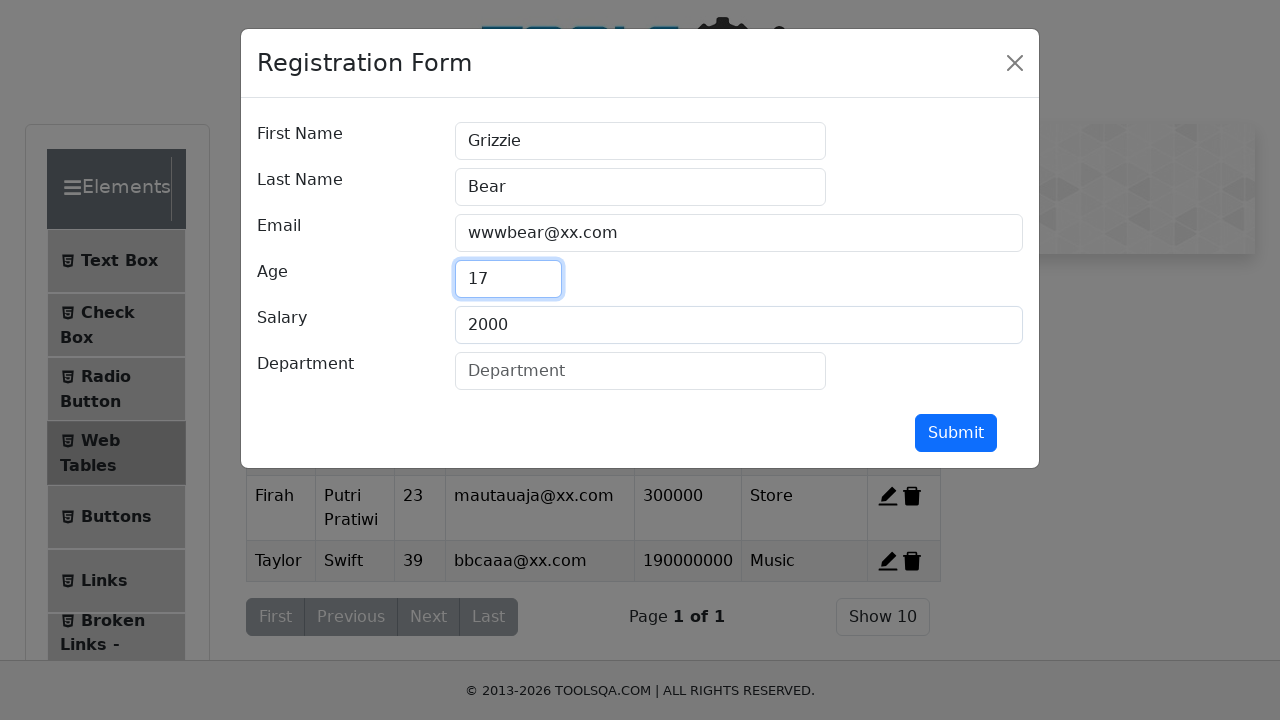

Filled department with 'Detective' on #department
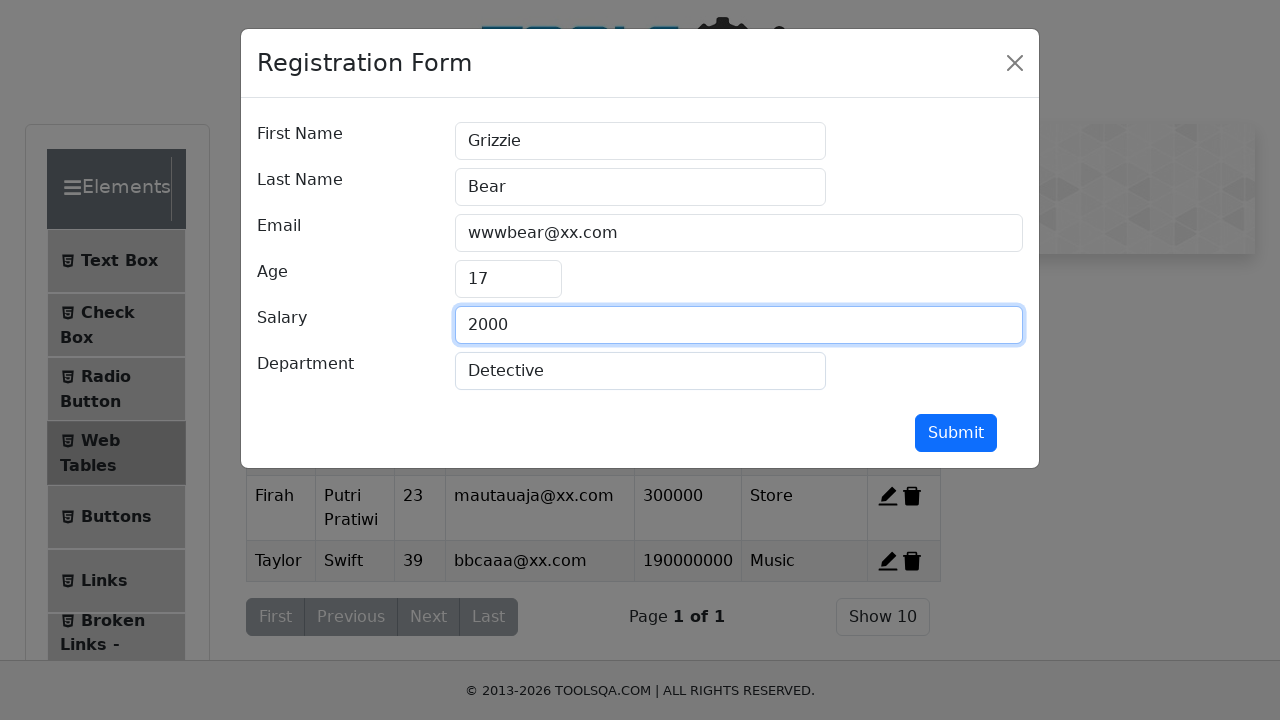

Submitted third record form at (956, 433) on #submit
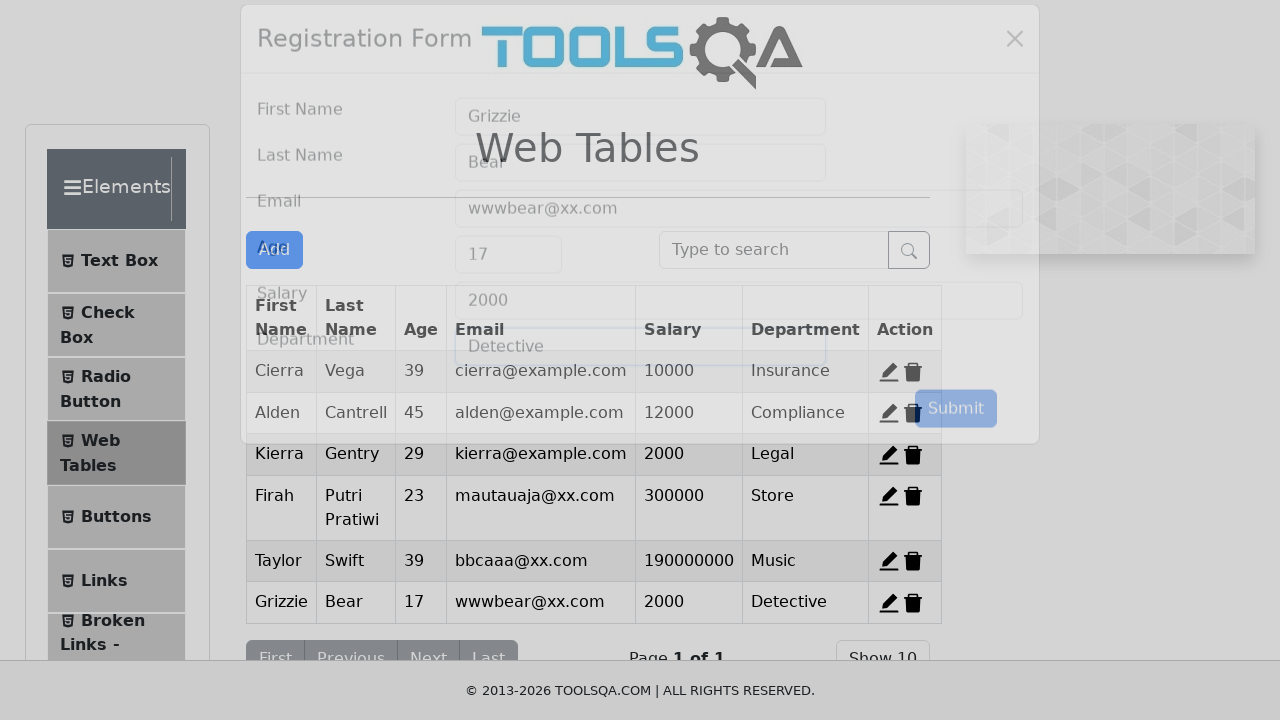

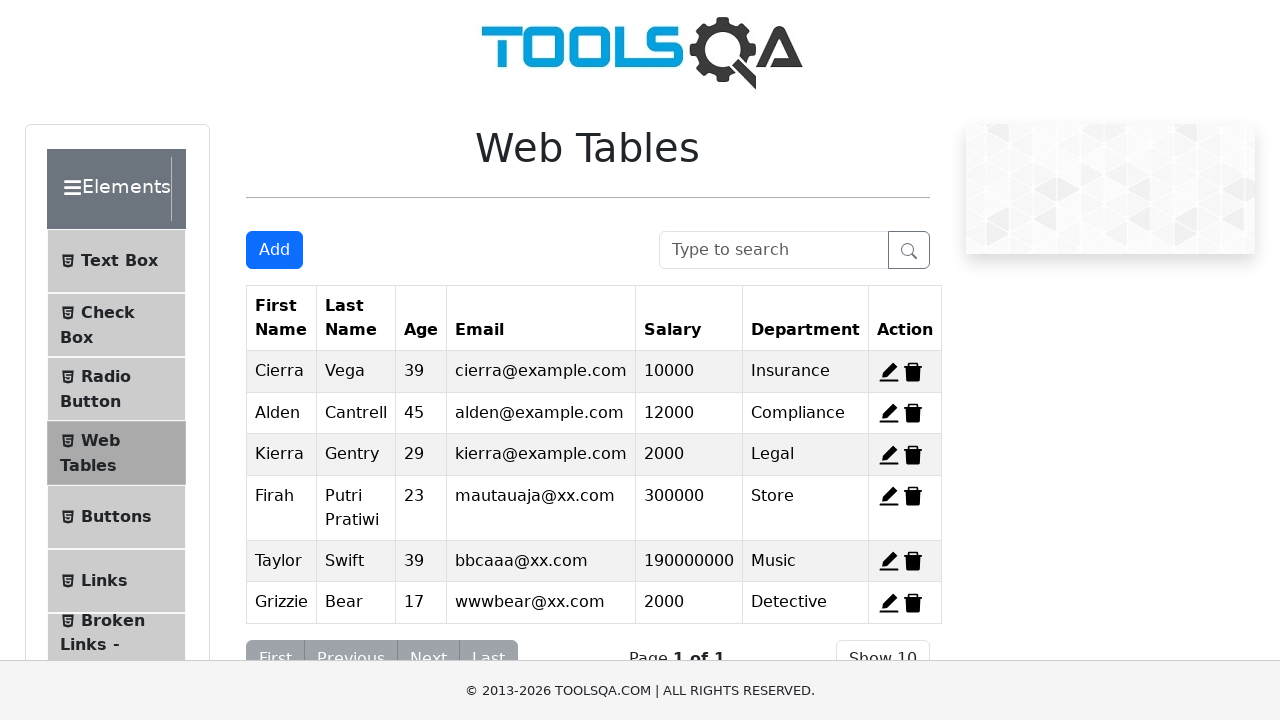